Tests an e-commerce product page by changing the quantity, adding the product to cart, and navigating between the Reviews and Description tabs.

Starting URL: https://practice.automationtesting.in/product/selenium-ruby/

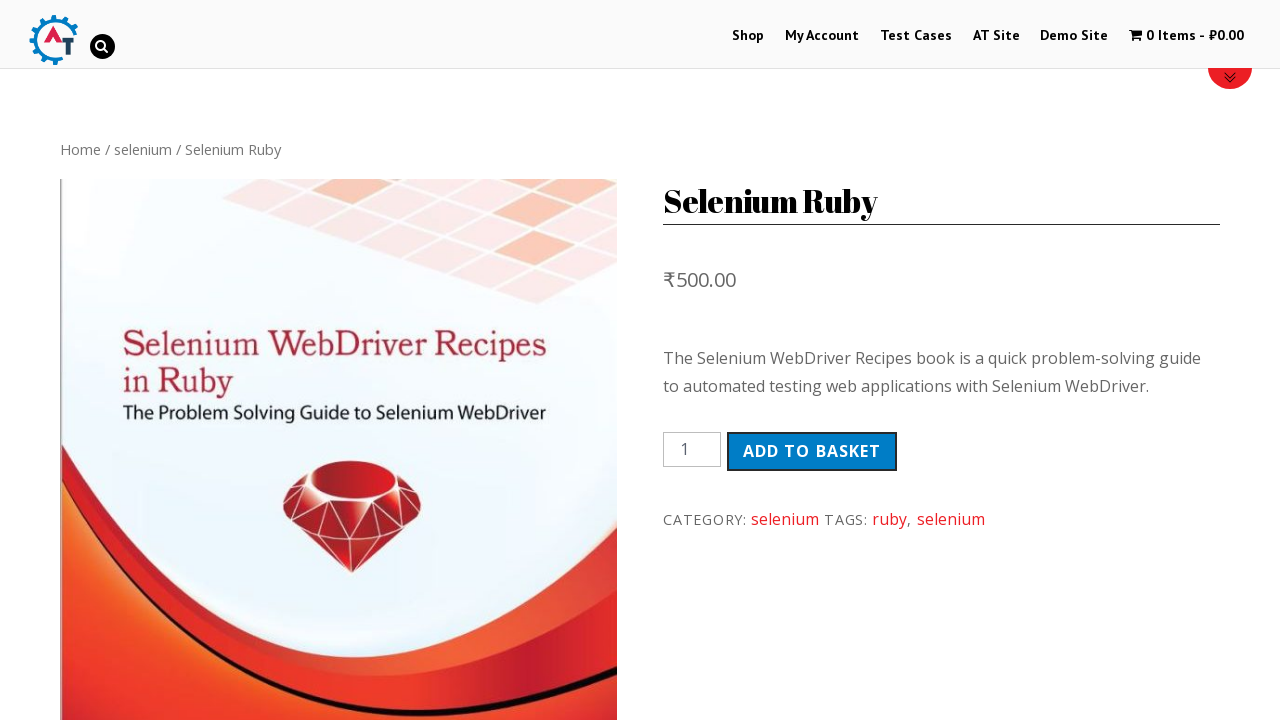

Cleared the quantity field on input.qty
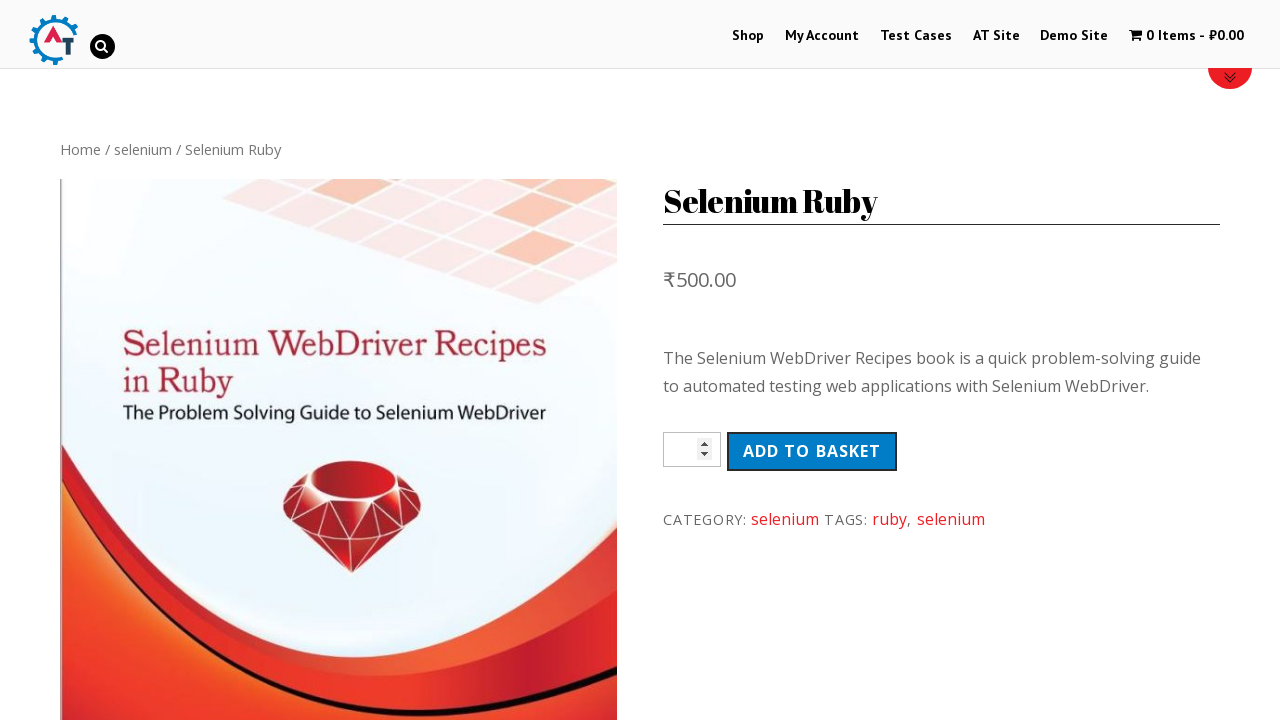

Set quantity to 2 on input.qty
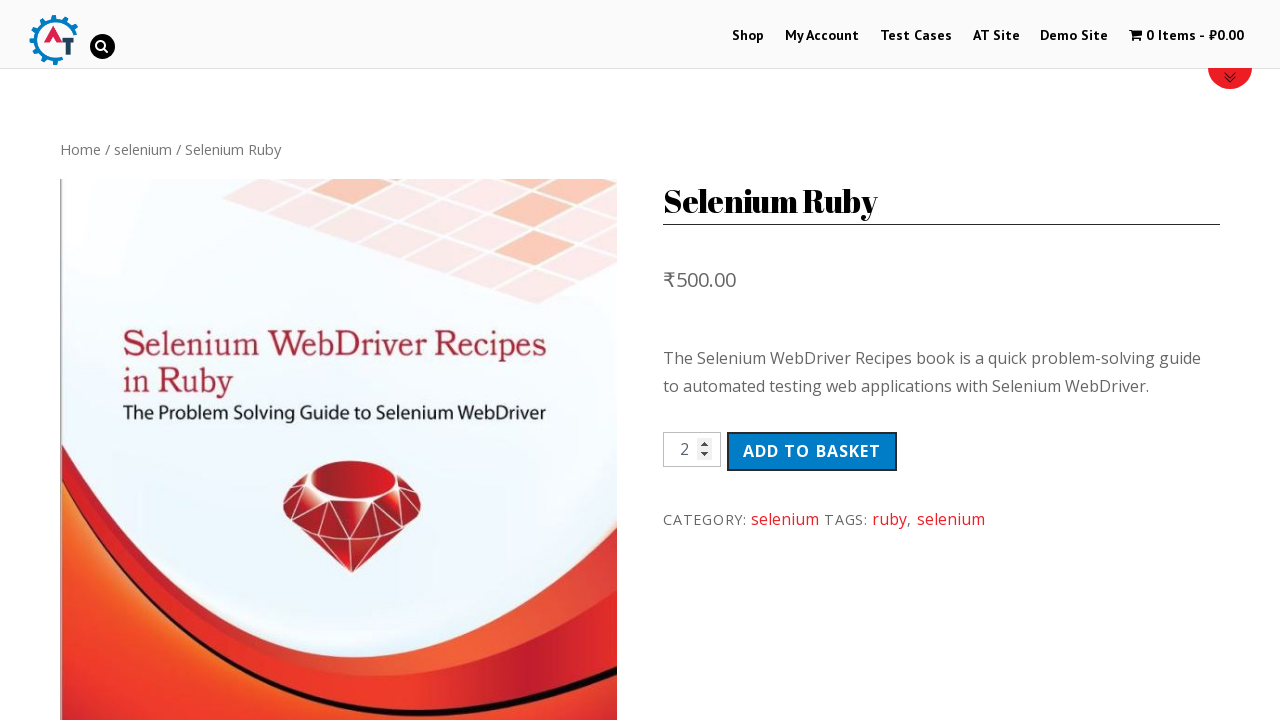

Clicked Add to Cart button at (812, 451) on .single_add_to_cart_button
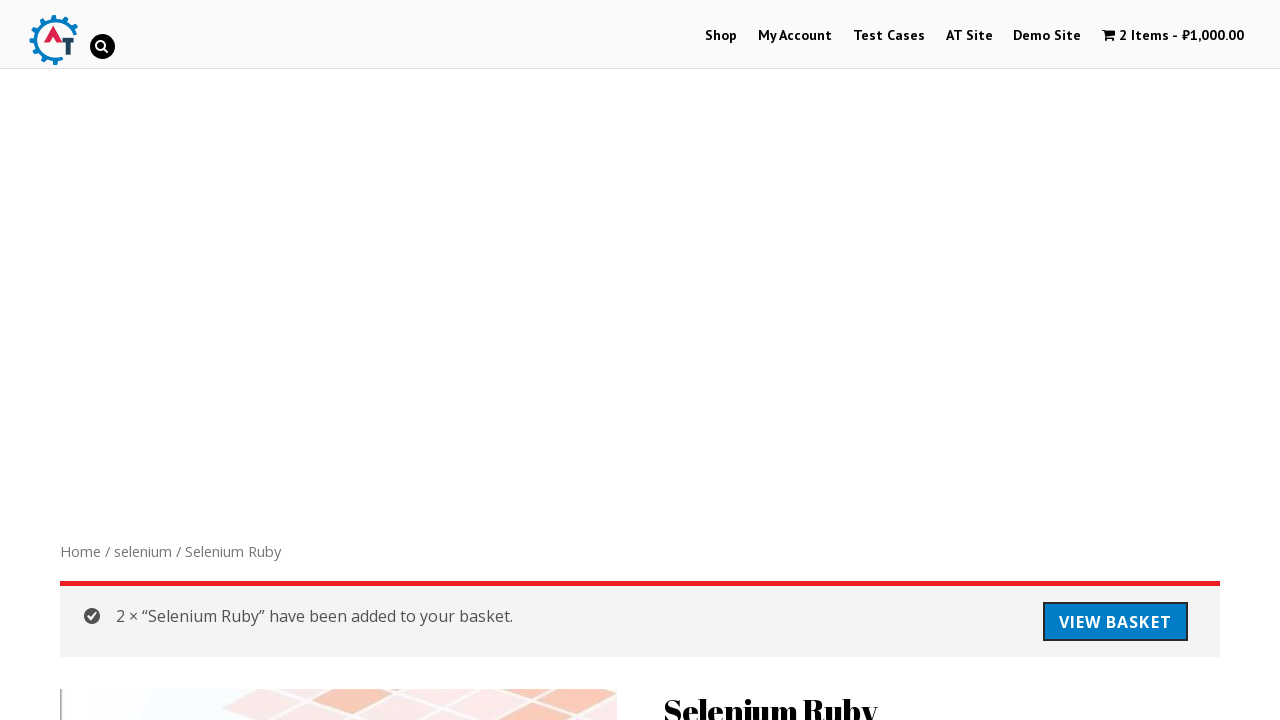

Clicked on the Reviews tab at (309, 361) on xpath=//a[@href='#tab-reviews']
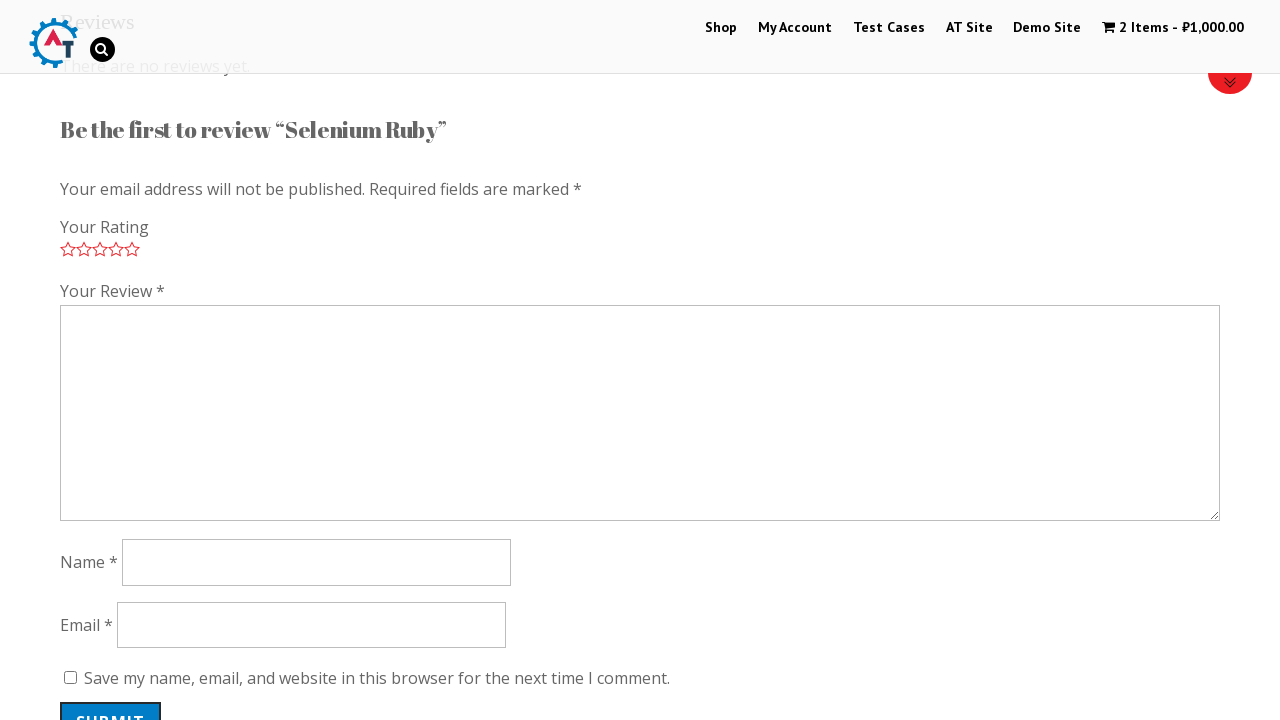

Clicked on the Description tab at (144, 361) on xpath=//a[@href='#tab-description']
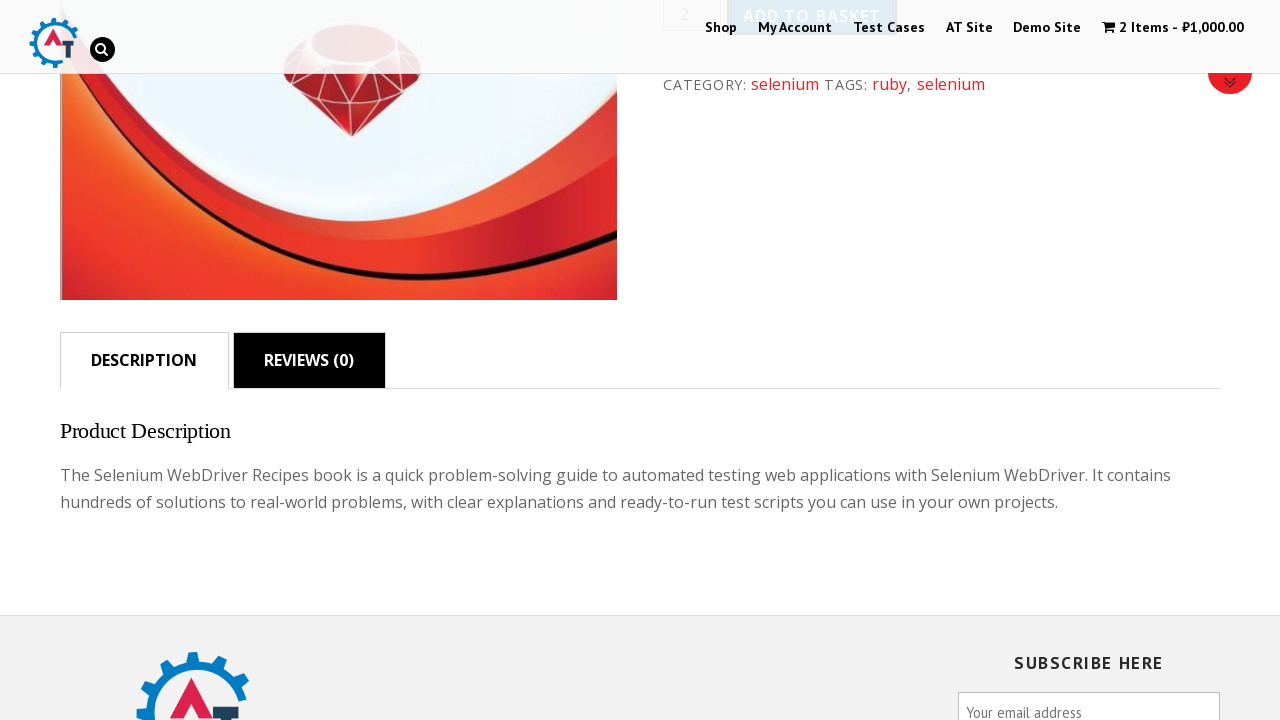

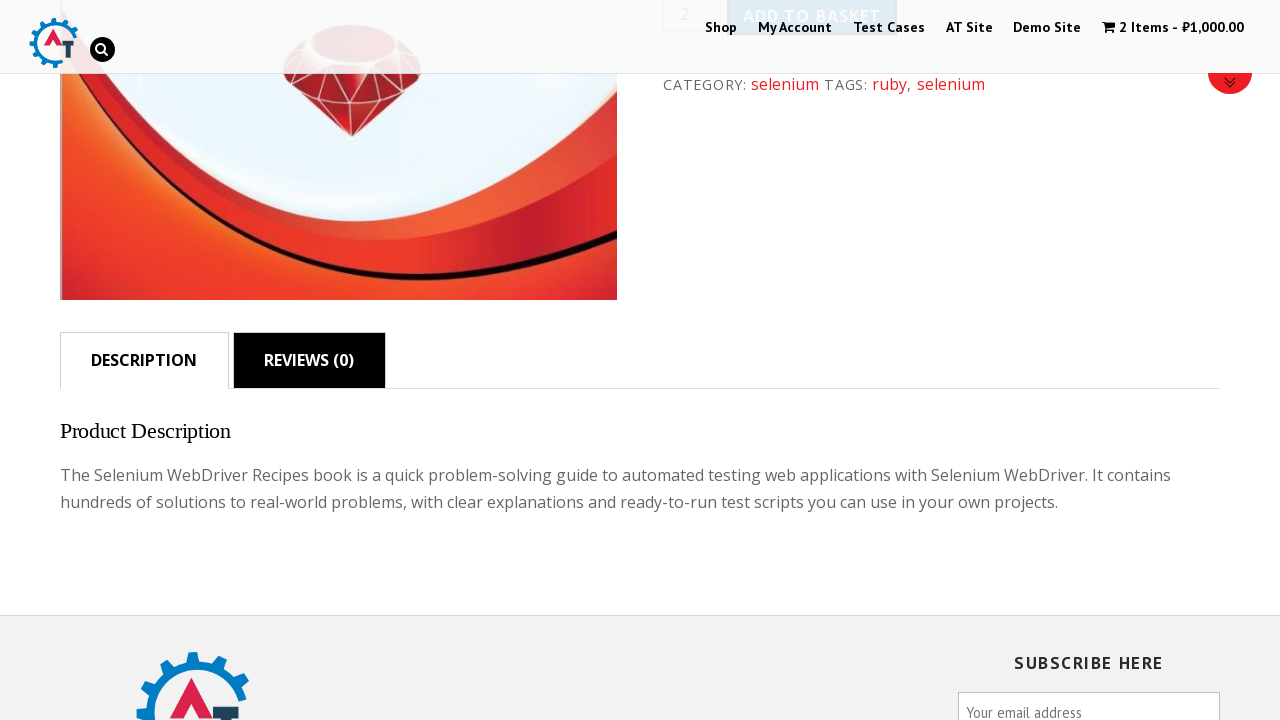